Tests hover functionality over user images to reveal hidden user information

Starting URL: http://the-internet.herokuapp.com/hovers

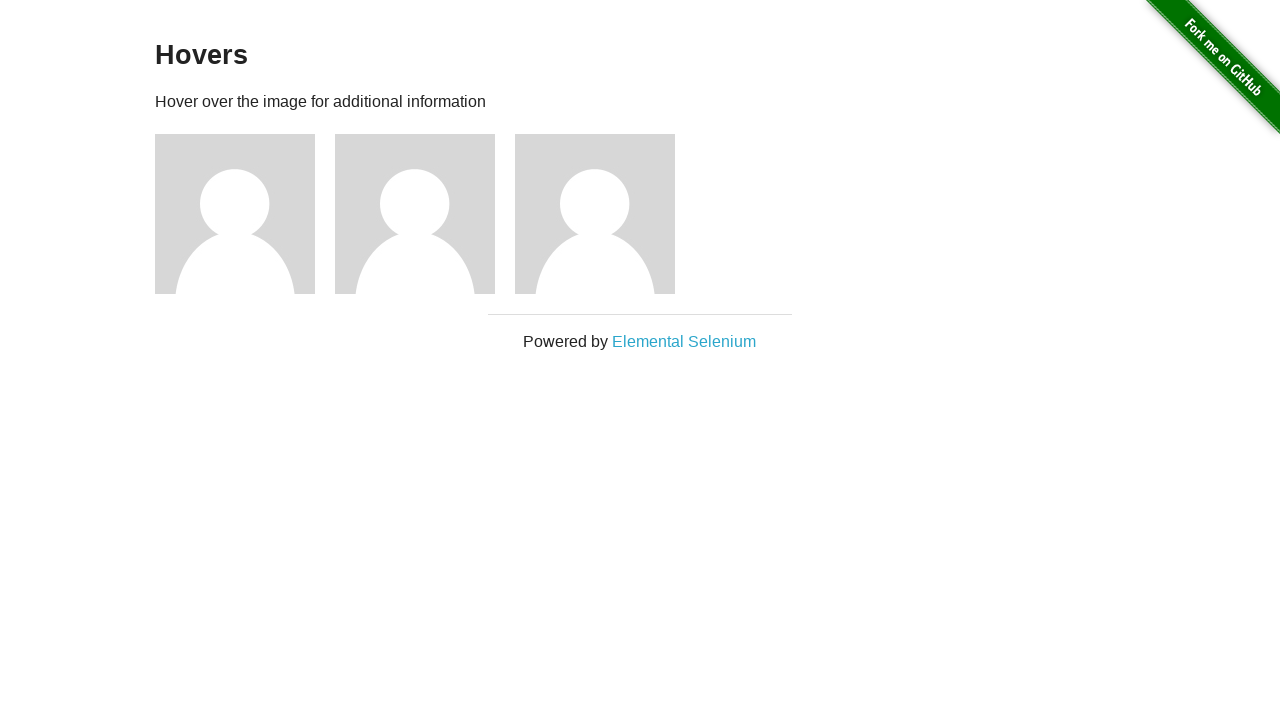

Hovered over first user image at (235, 214) on (//div[@class='figure']/img)[1]
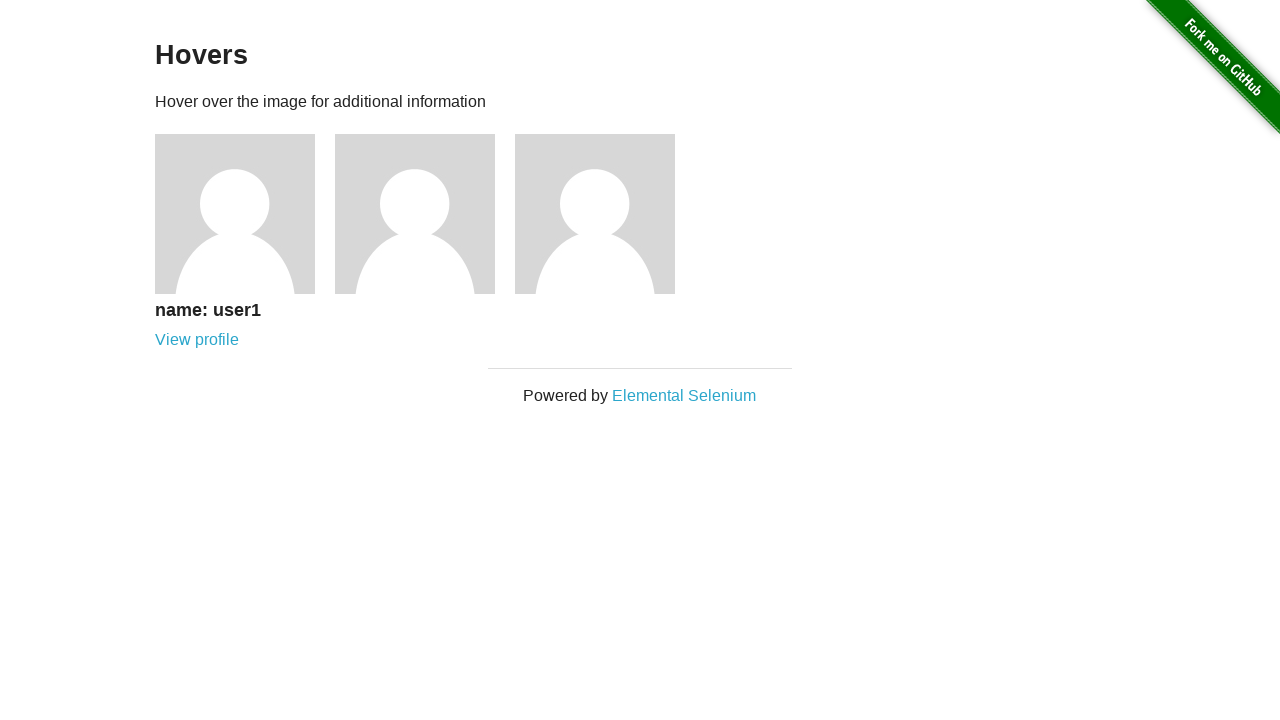

First user information caption became visible
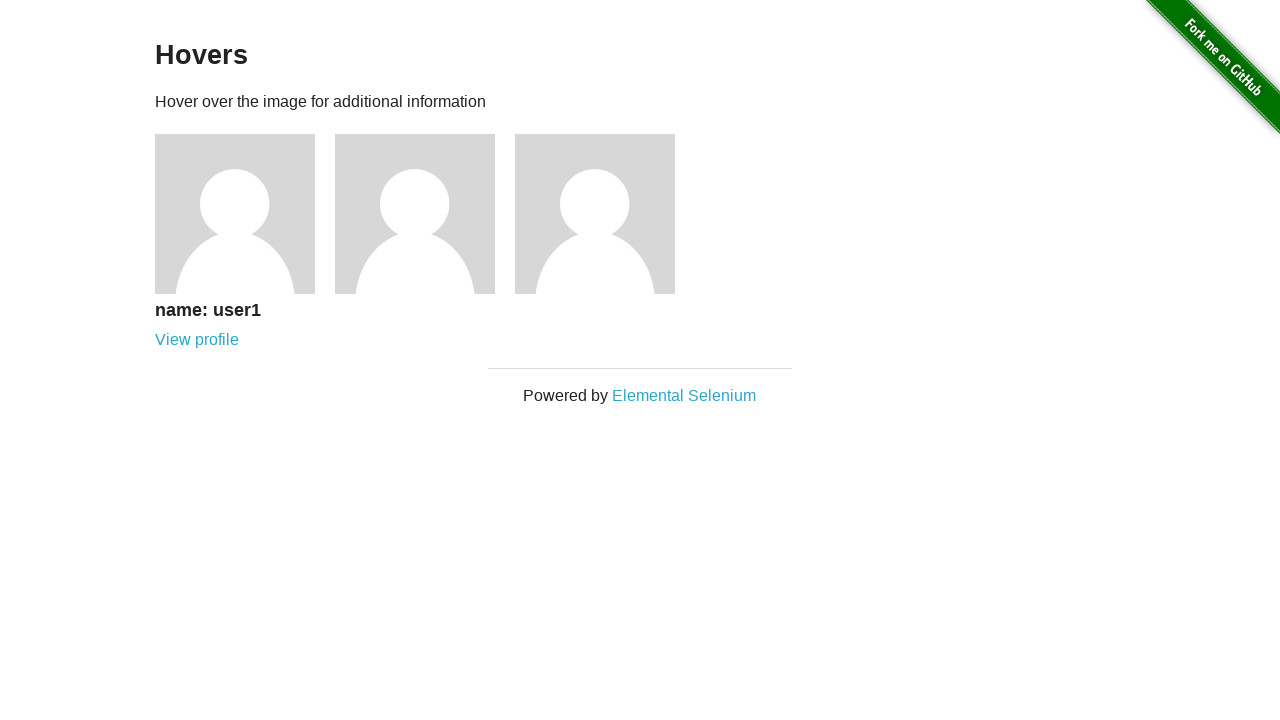

Hovered over second user image at (415, 214) on (//div[@class='figure']/img)[2]
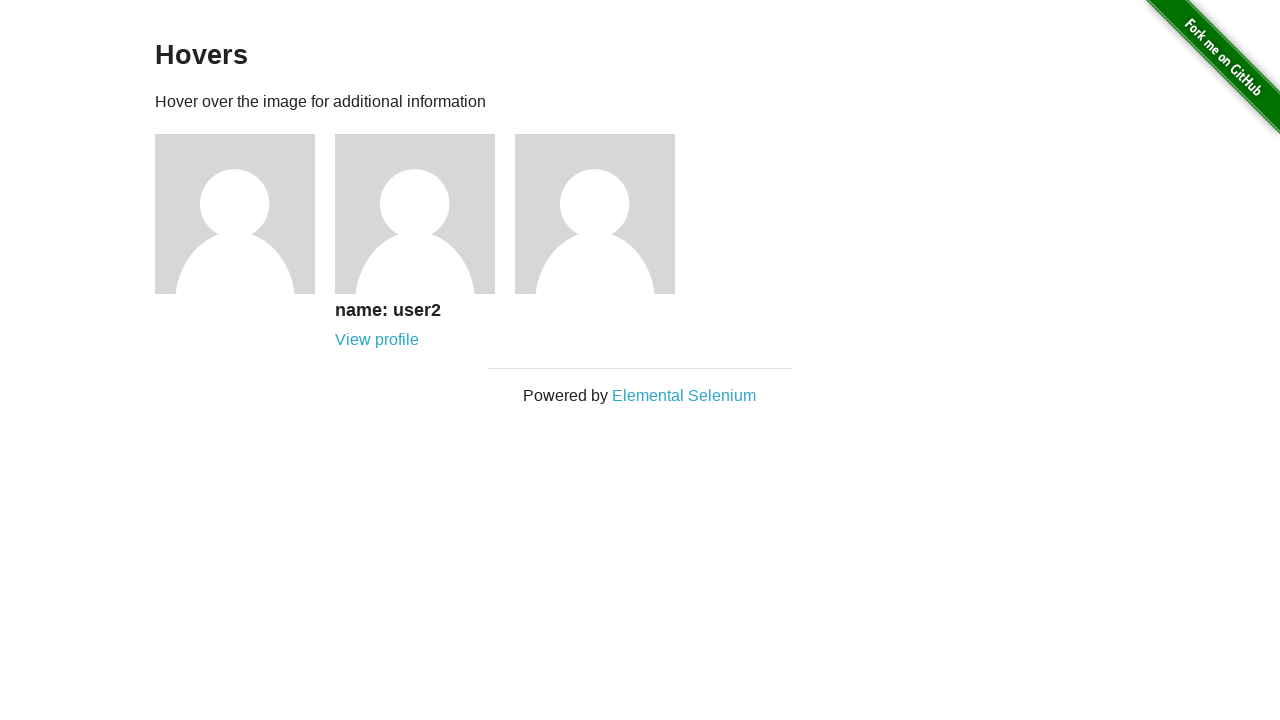

Second user information caption became visible
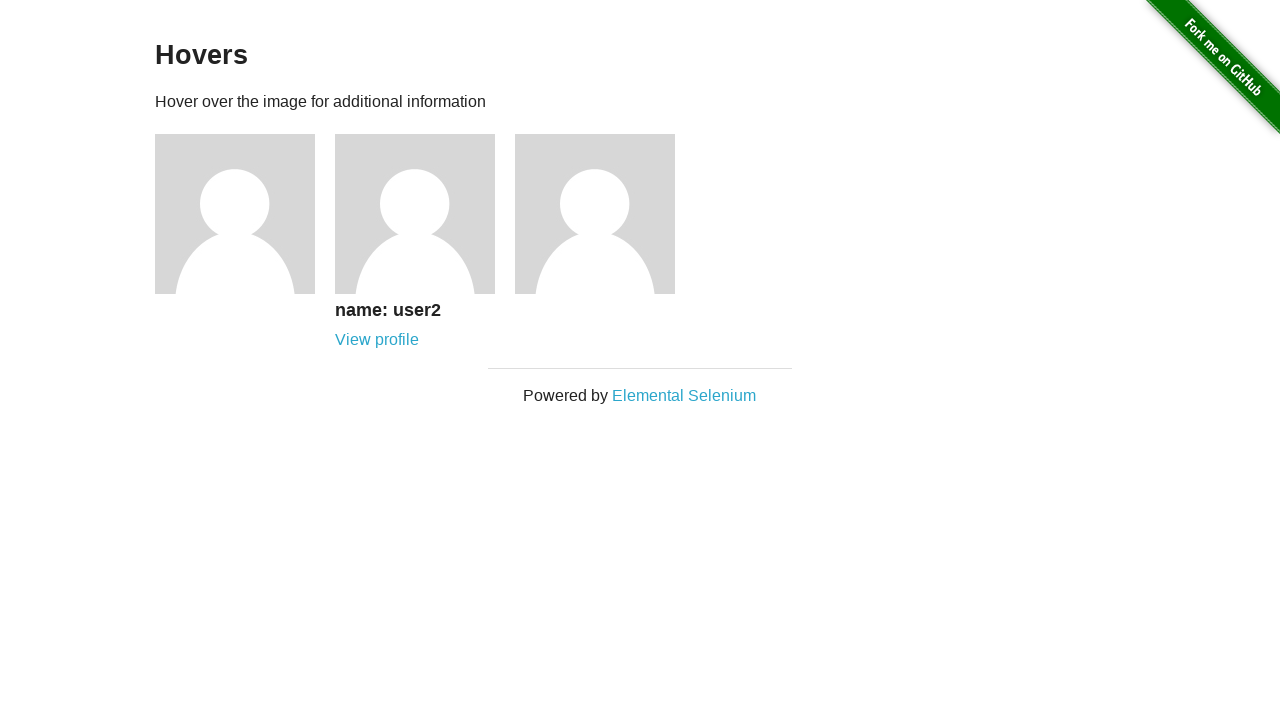

Hovered over third user image at (595, 214) on (//div[@class='figure']/img)[3]
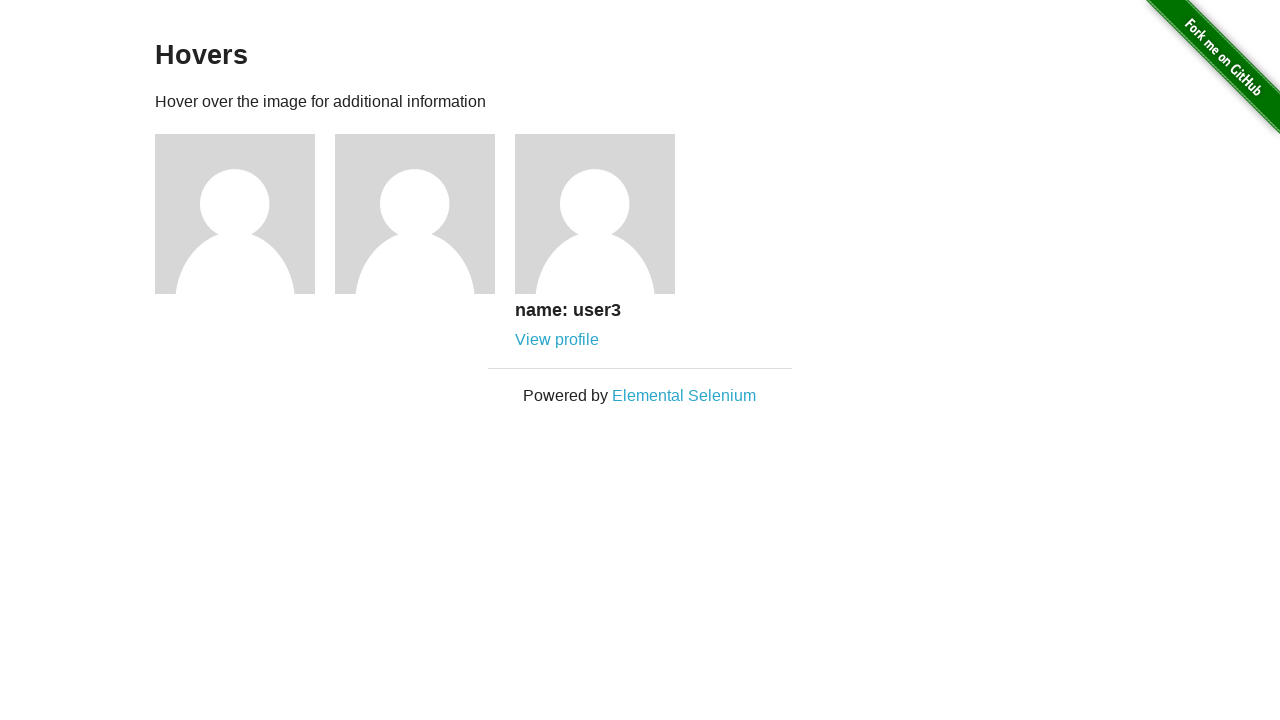

Third user information caption became visible
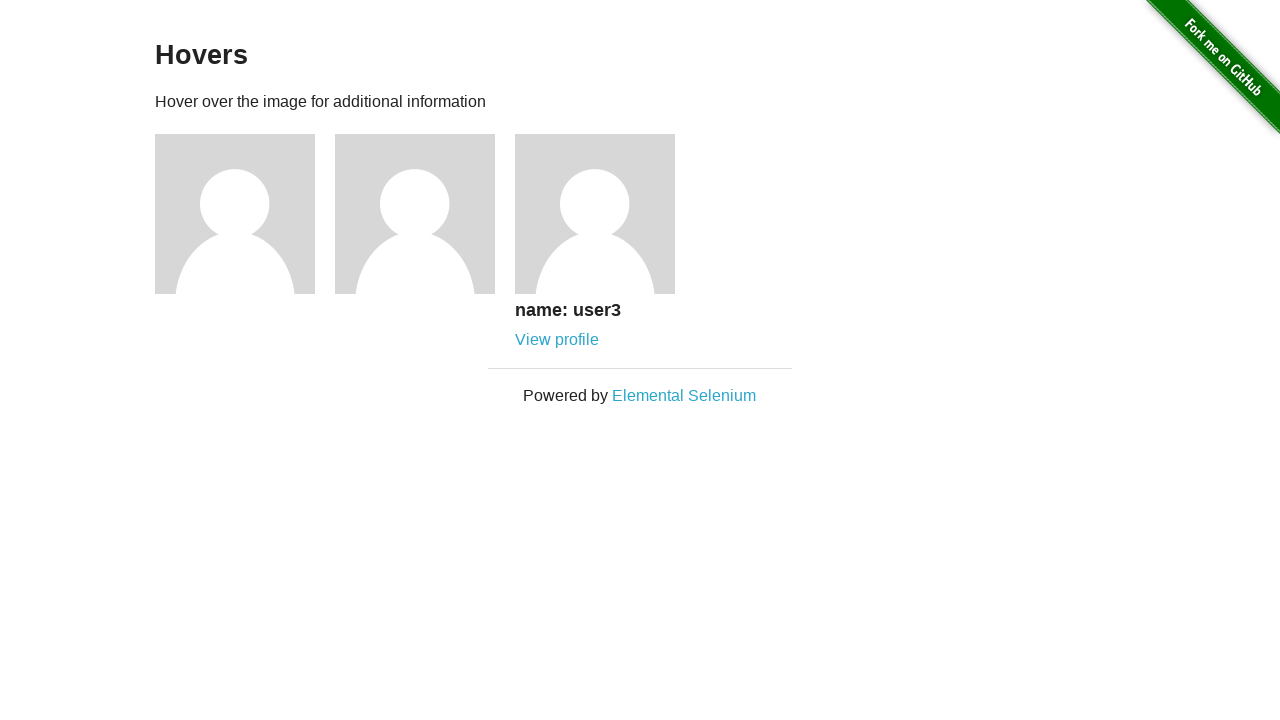

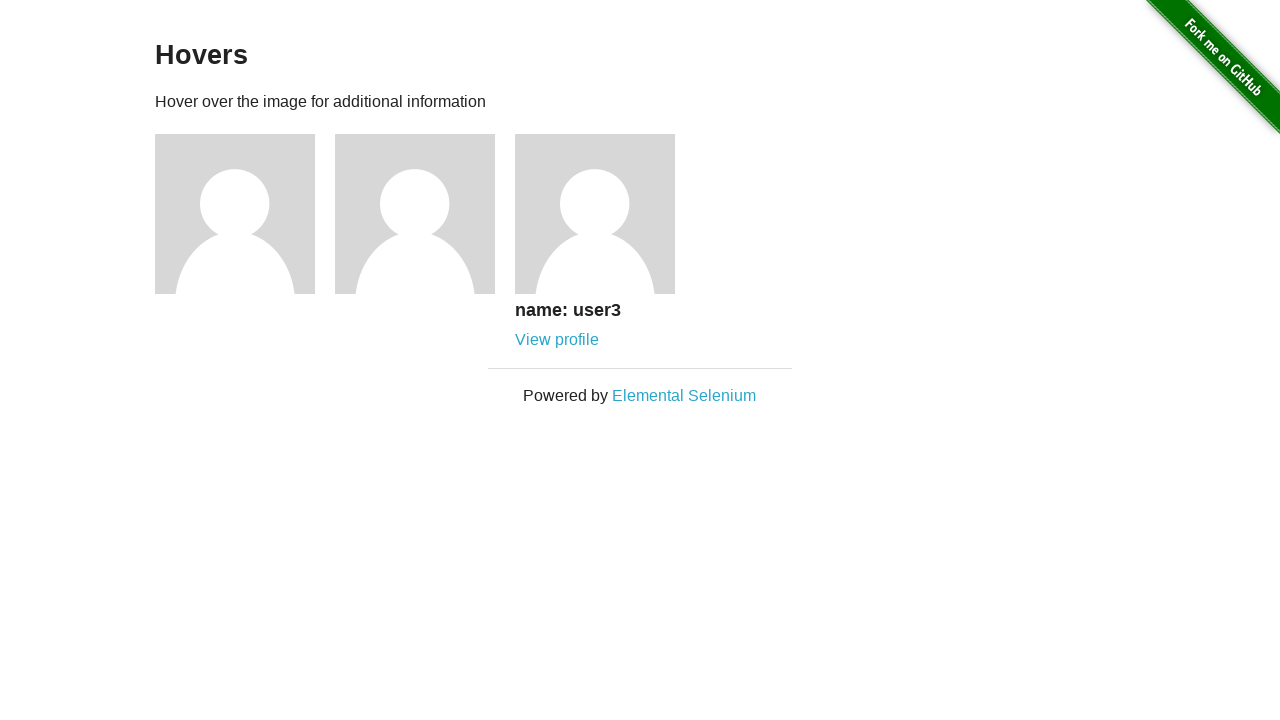